Navigates to gsm24.pl (a Polish GSM/mobile phone website) and waits for the page to fully load.

Starting URL: https://gsm24.pl/

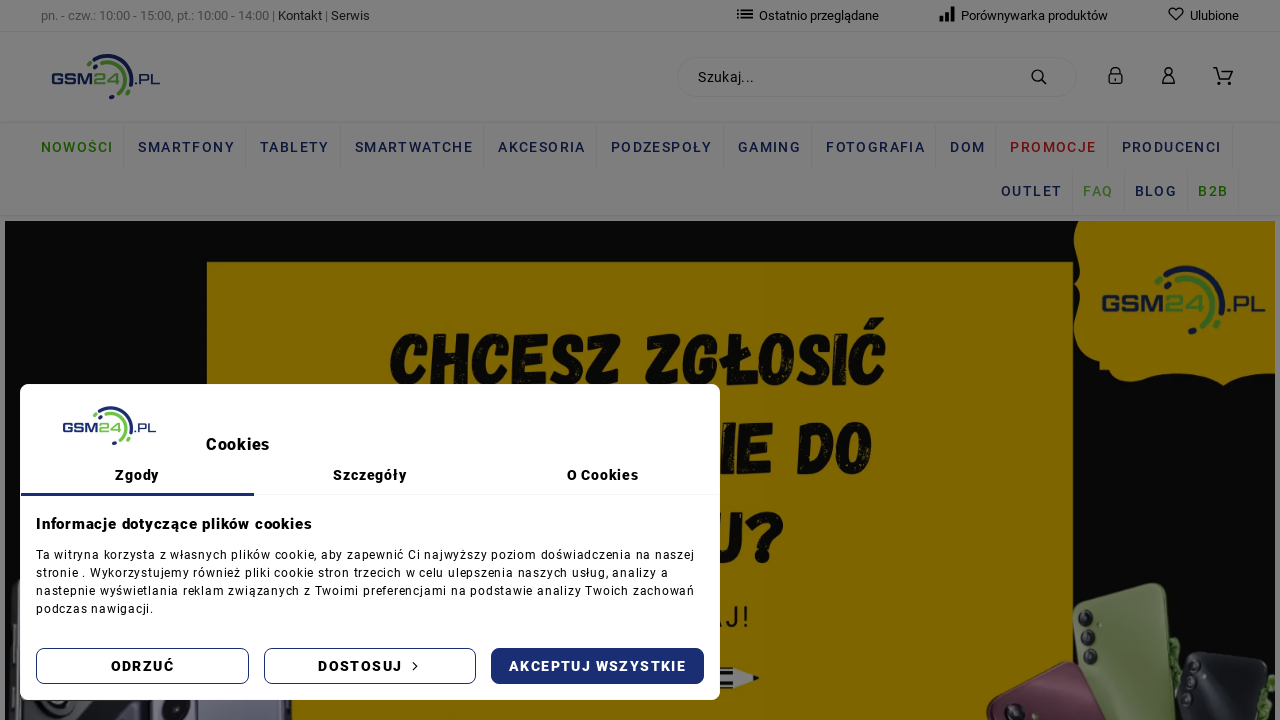

Navigated to https://gsm24.pl/
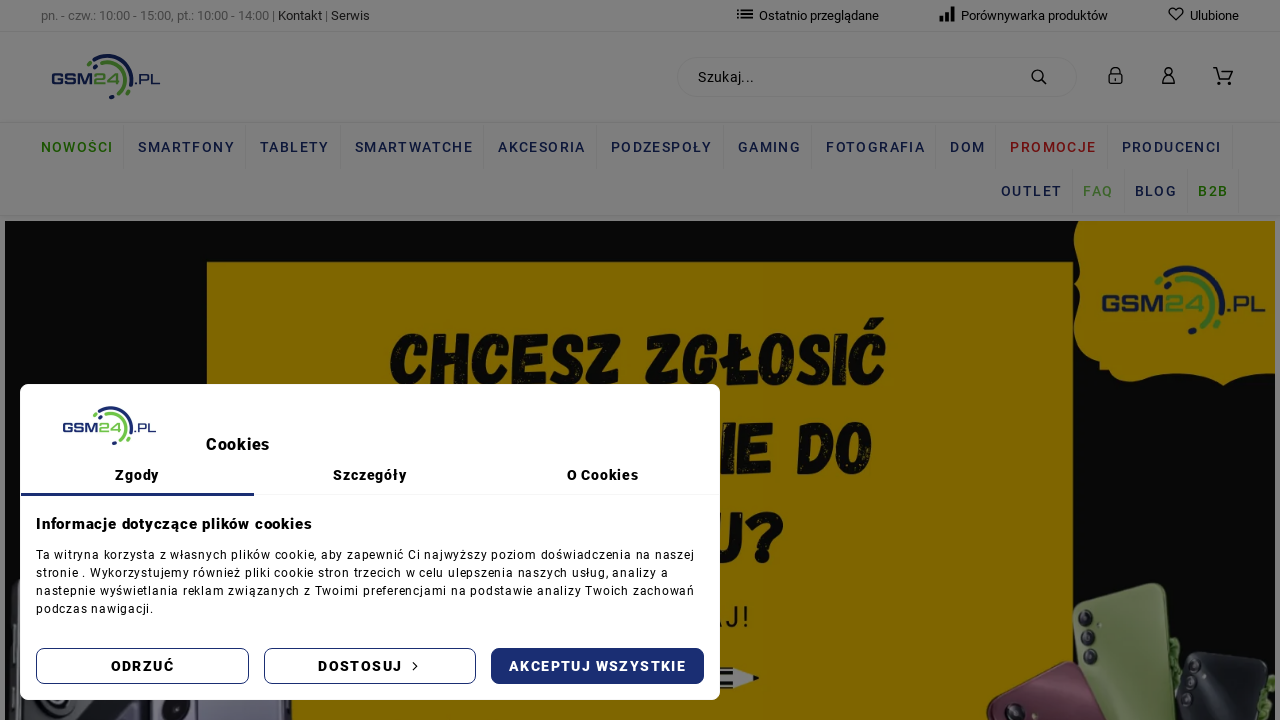

Waited for page to fully load (networkidle state)
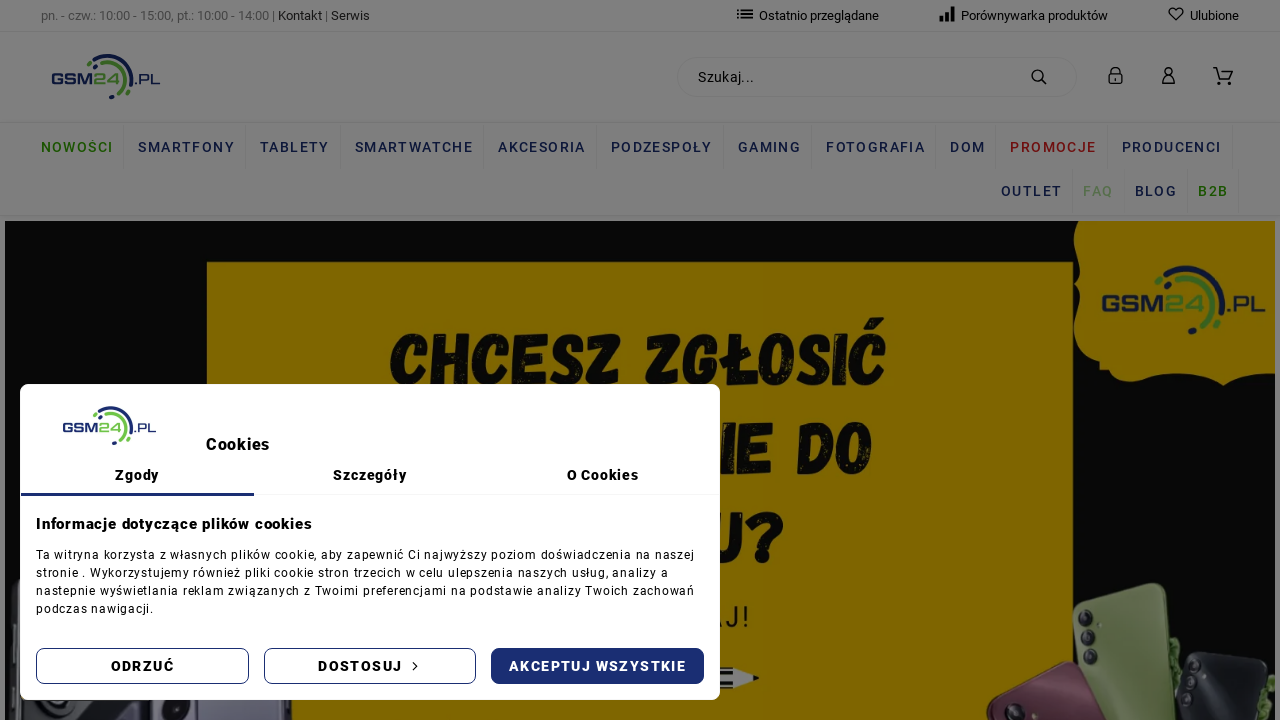

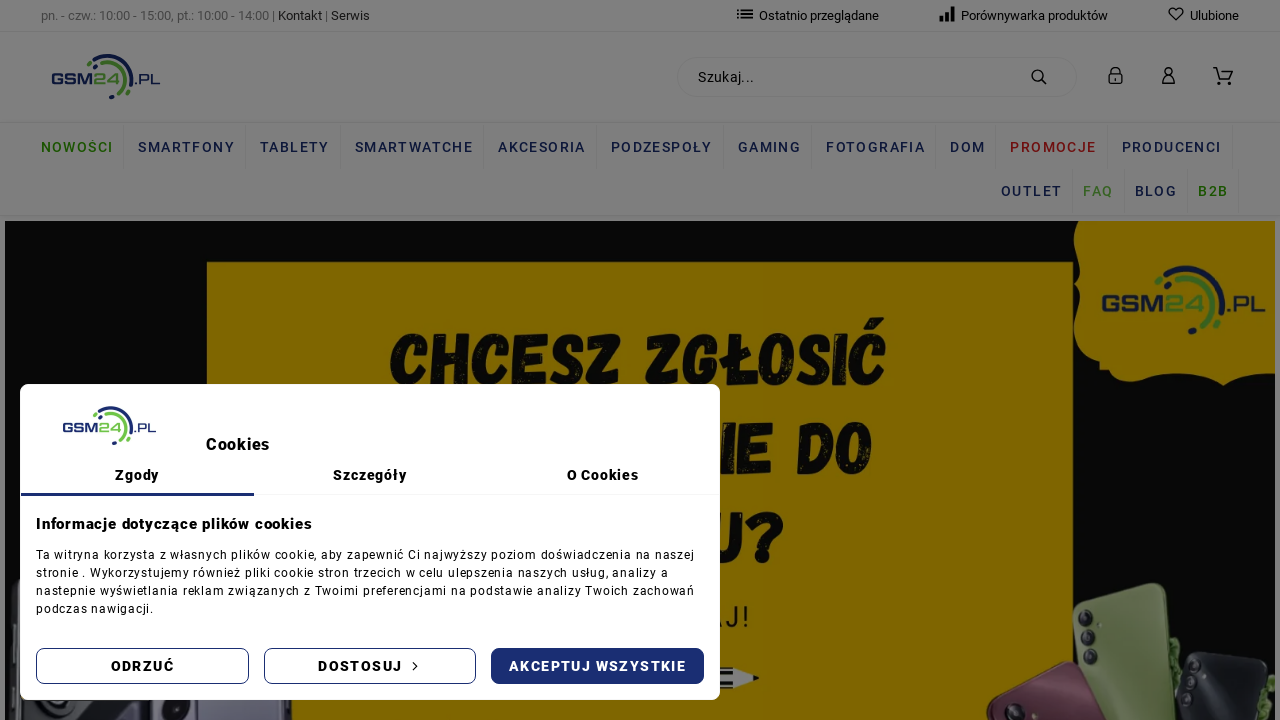